Tests that todo data persists after page reload

Starting URL: https://demo.playwright.dev/todomvc

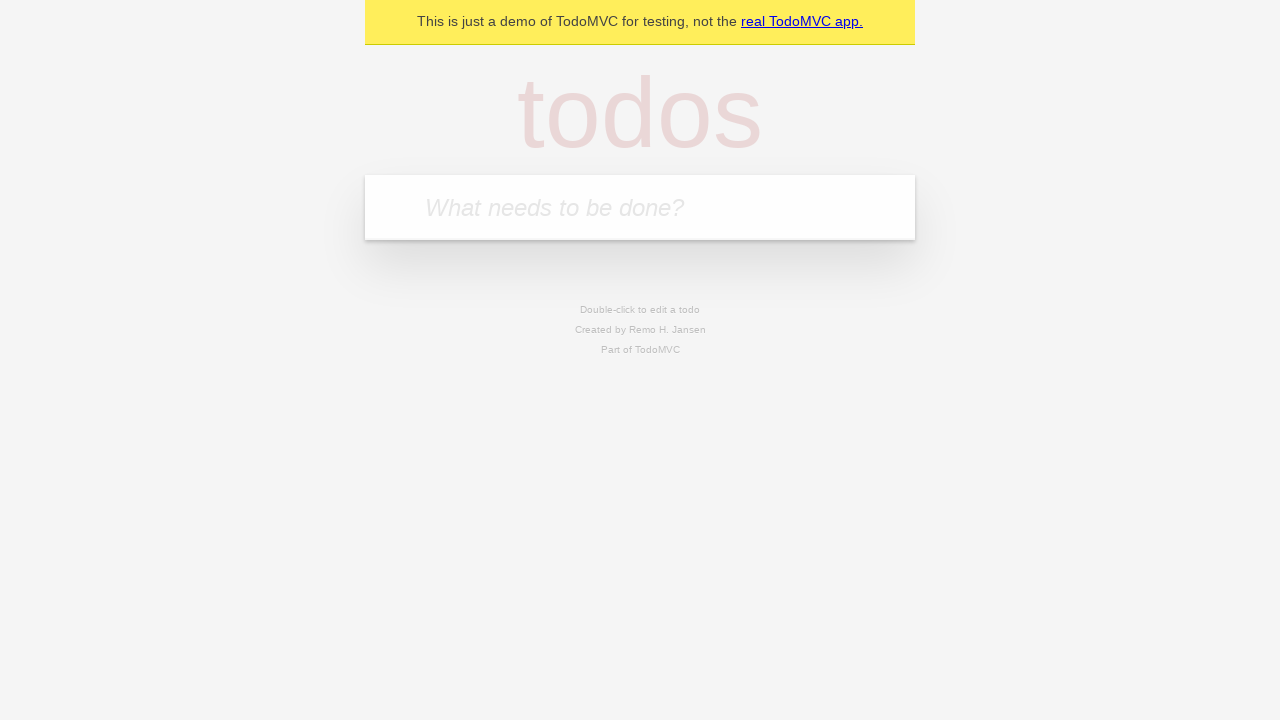

Filled todo input with 'buy some cheese' on internal:attr=[placeholder="What needs to be done?"i]
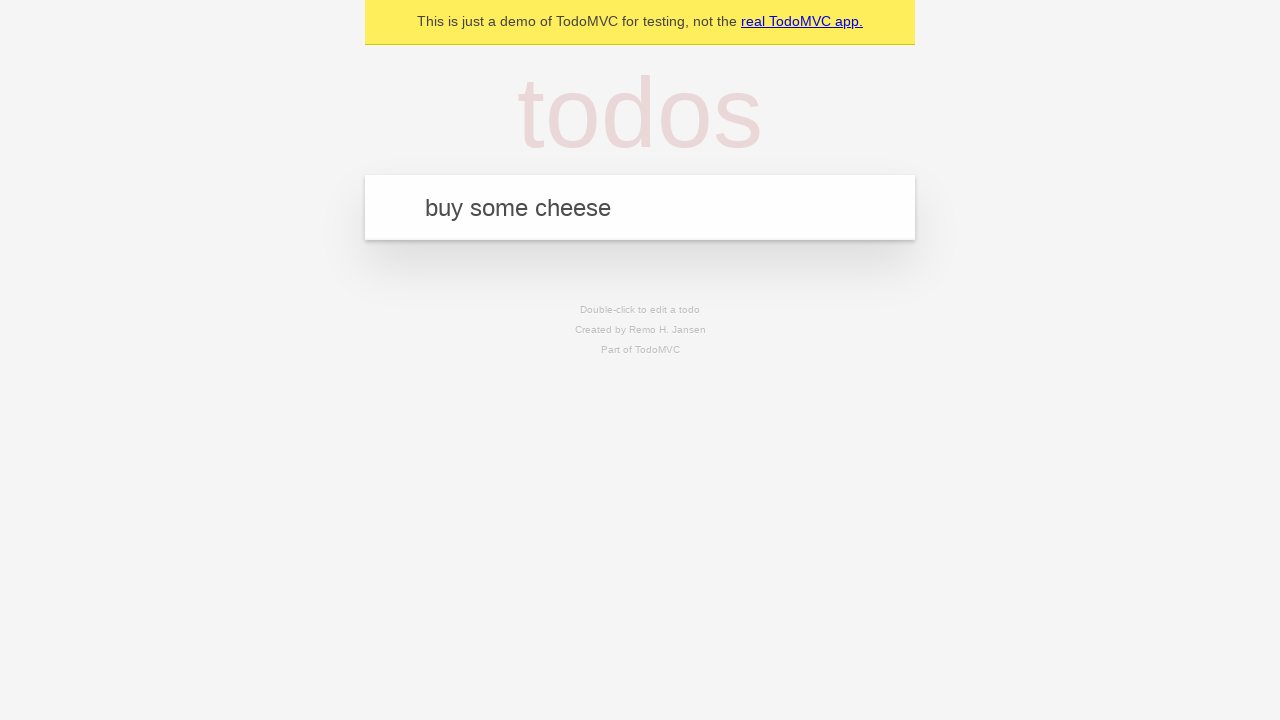

Pressed Enter to create first todo on internal:attr=[placeholder="What needs to be done?"i]
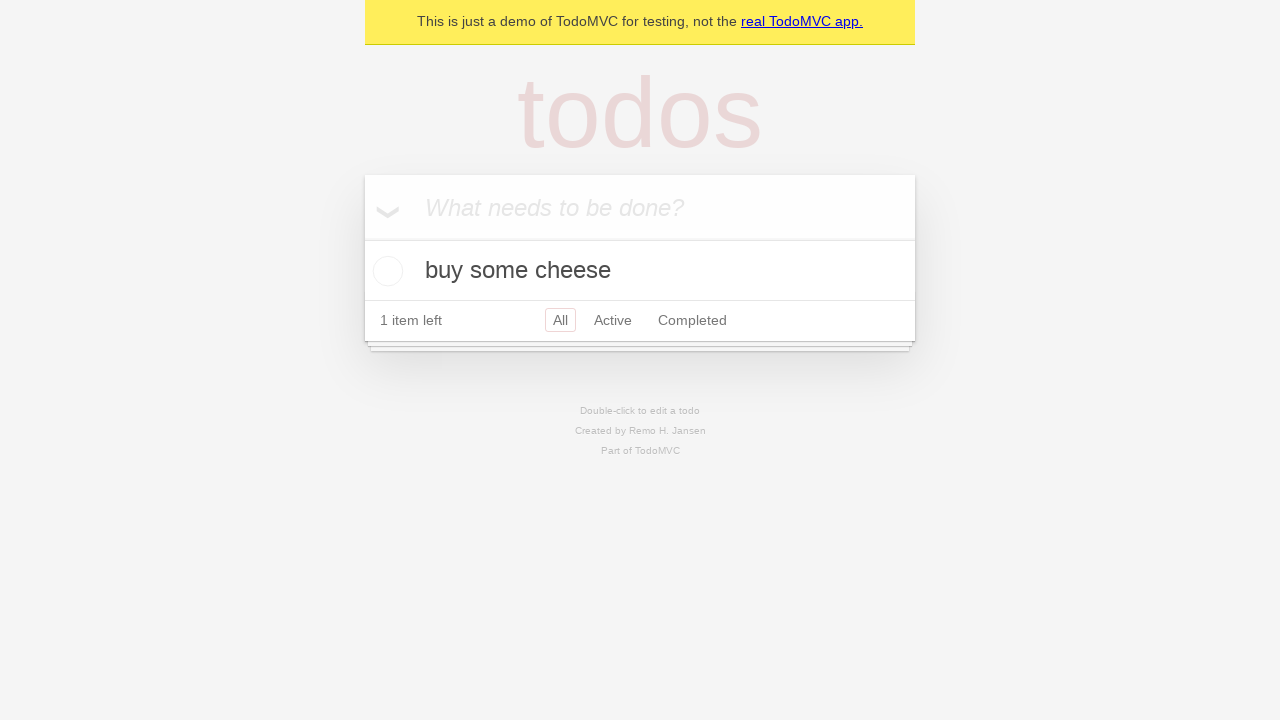

Filled todo input with 'feed the cat' on internal:attr=[placeholder="What needs to be done?"i]
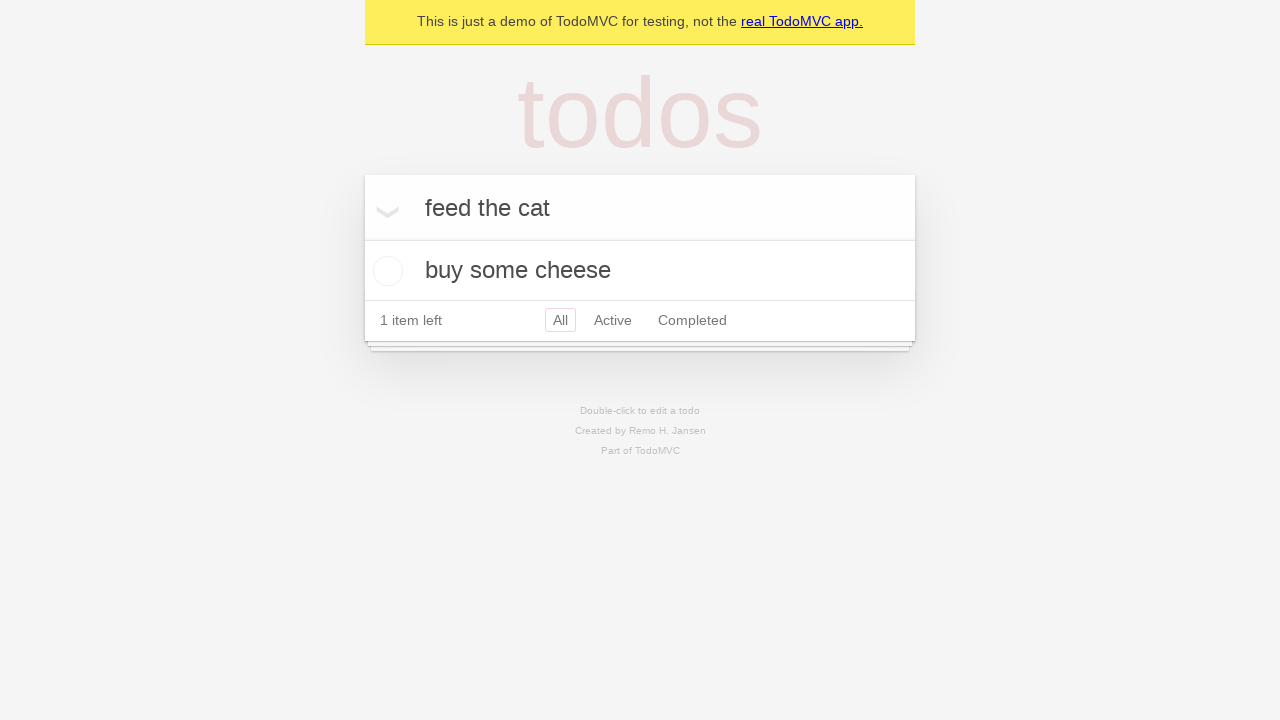

Pressed Enter to create second todo on internal:attr=[placeholder="What needs to be done?"i]
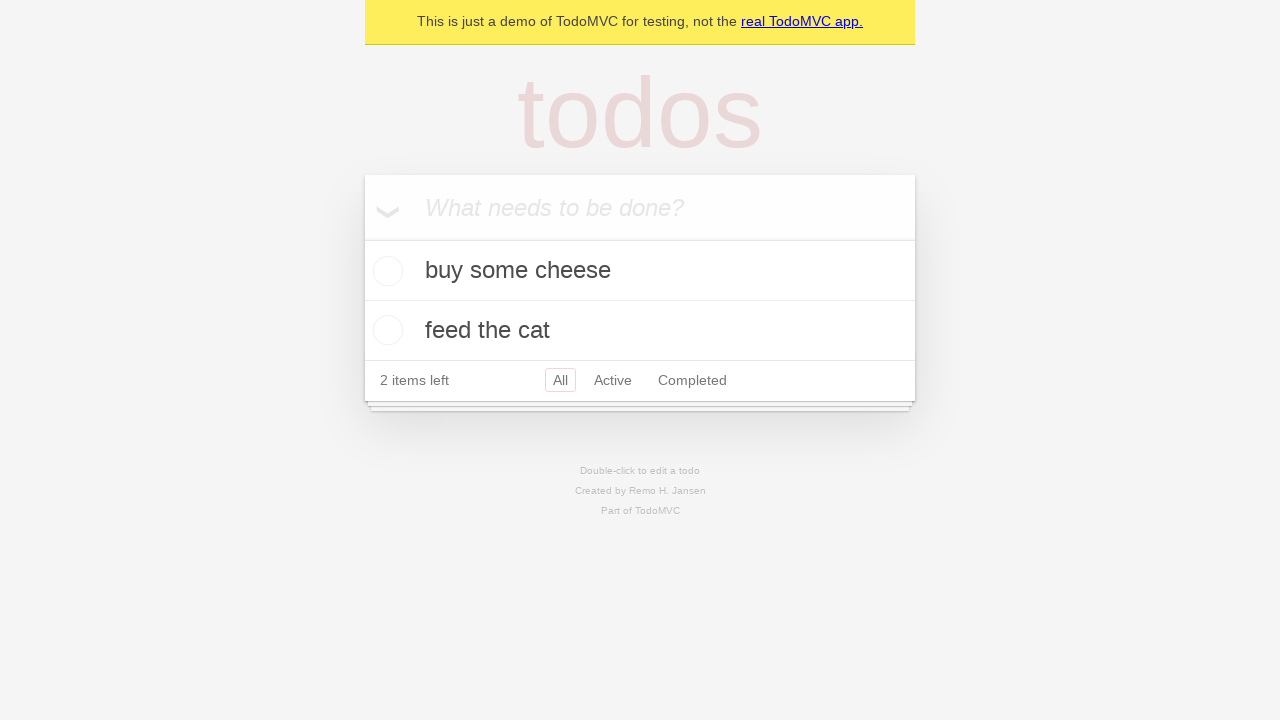

Waited for both todos to be created
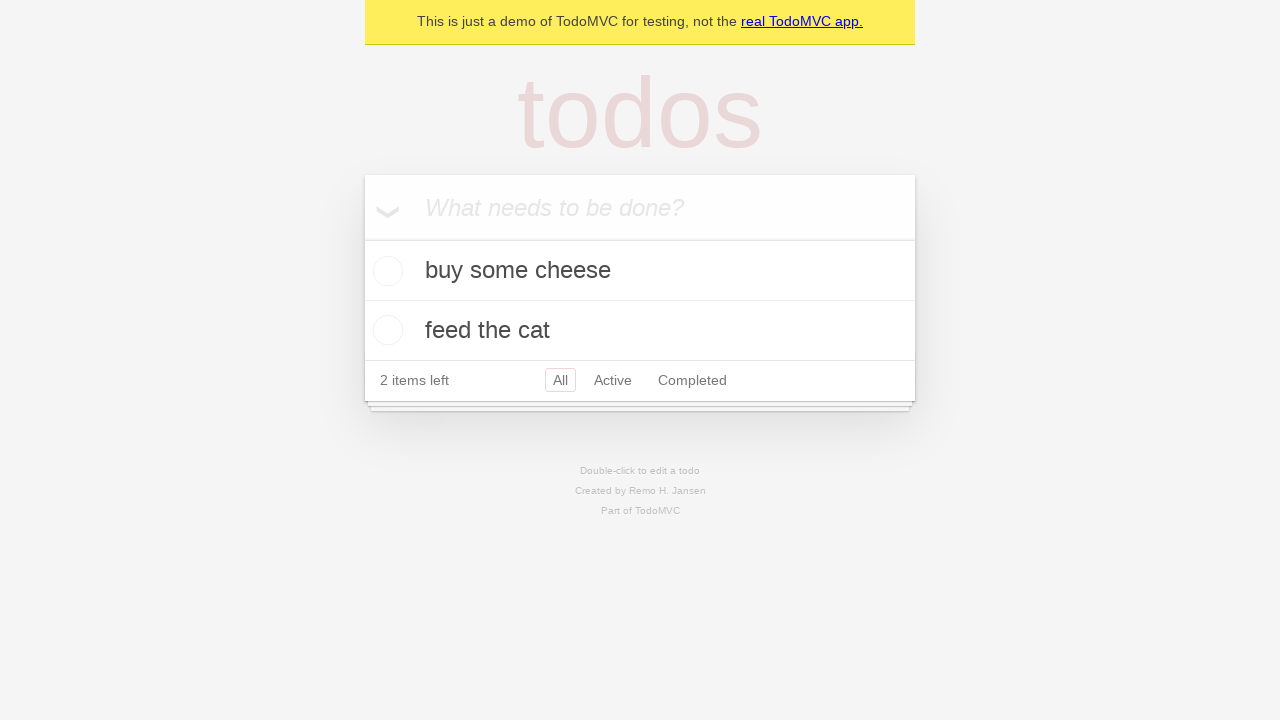

Retrieved all todo items
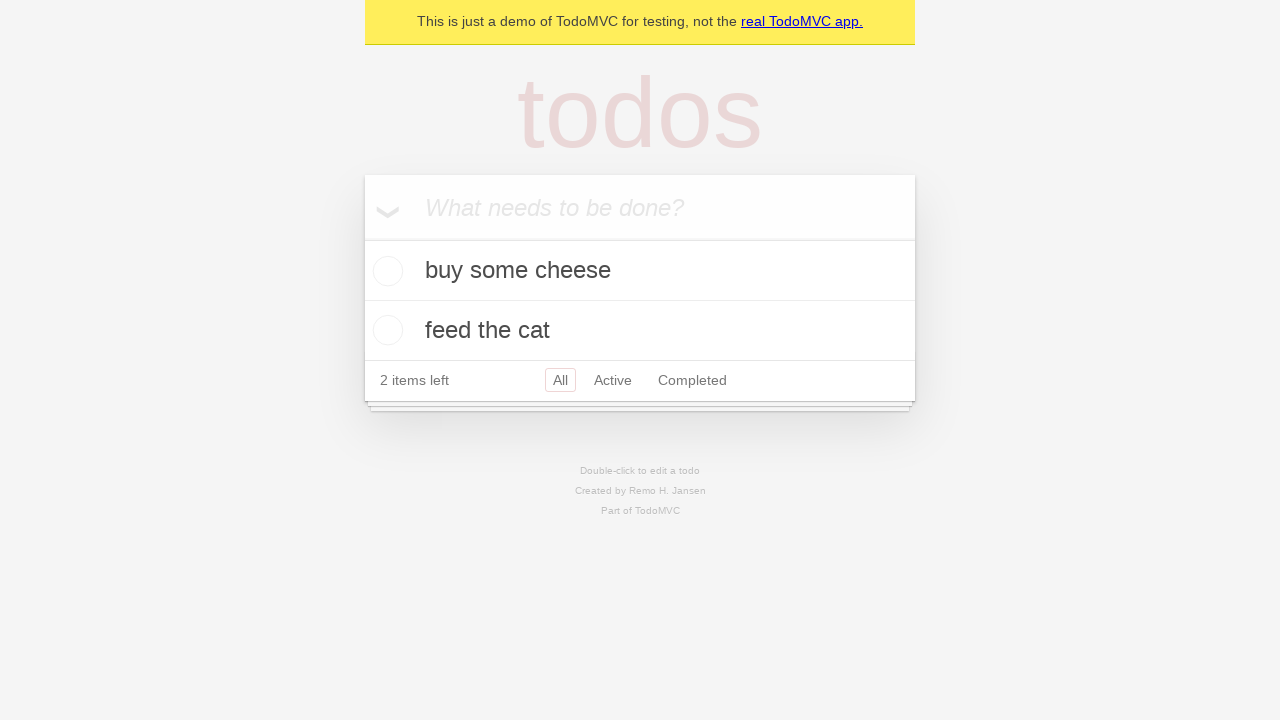

Located checkbox for first todo
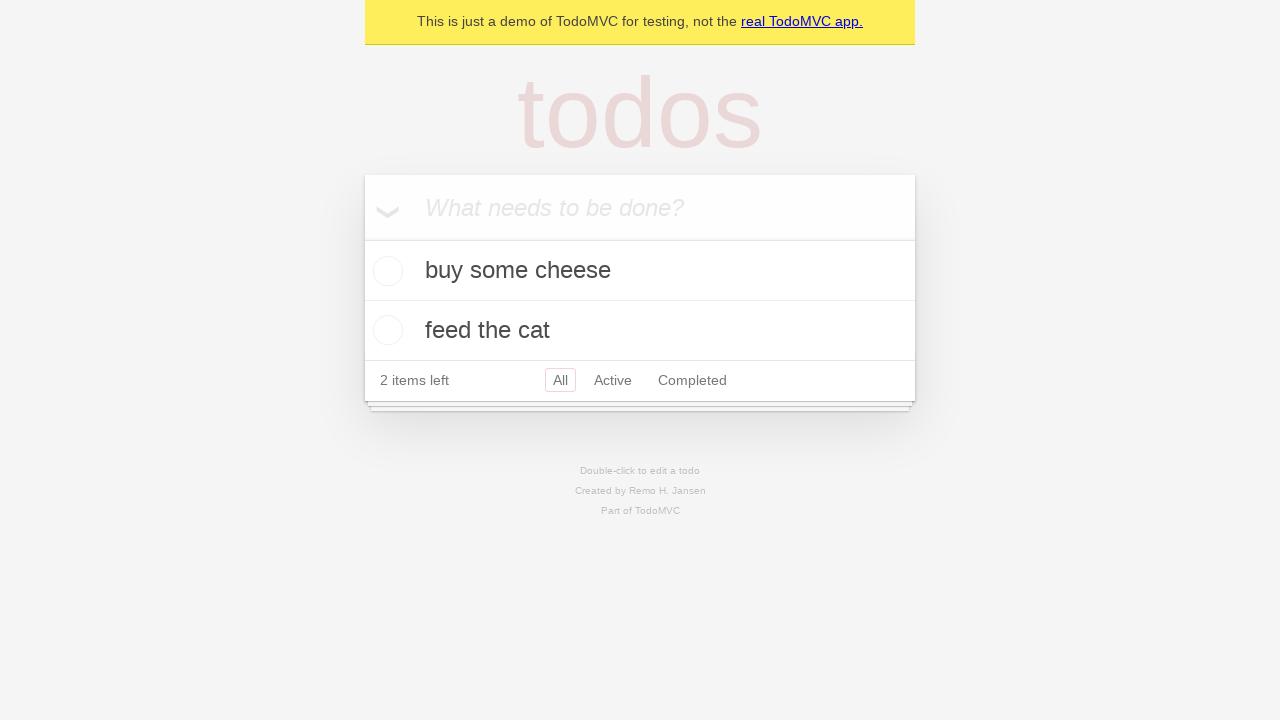

Checked the first todo item at (385, 271) on internal:testid=[data-testid="todo-item"s] >> nth=0 >> internal:role=checkbox
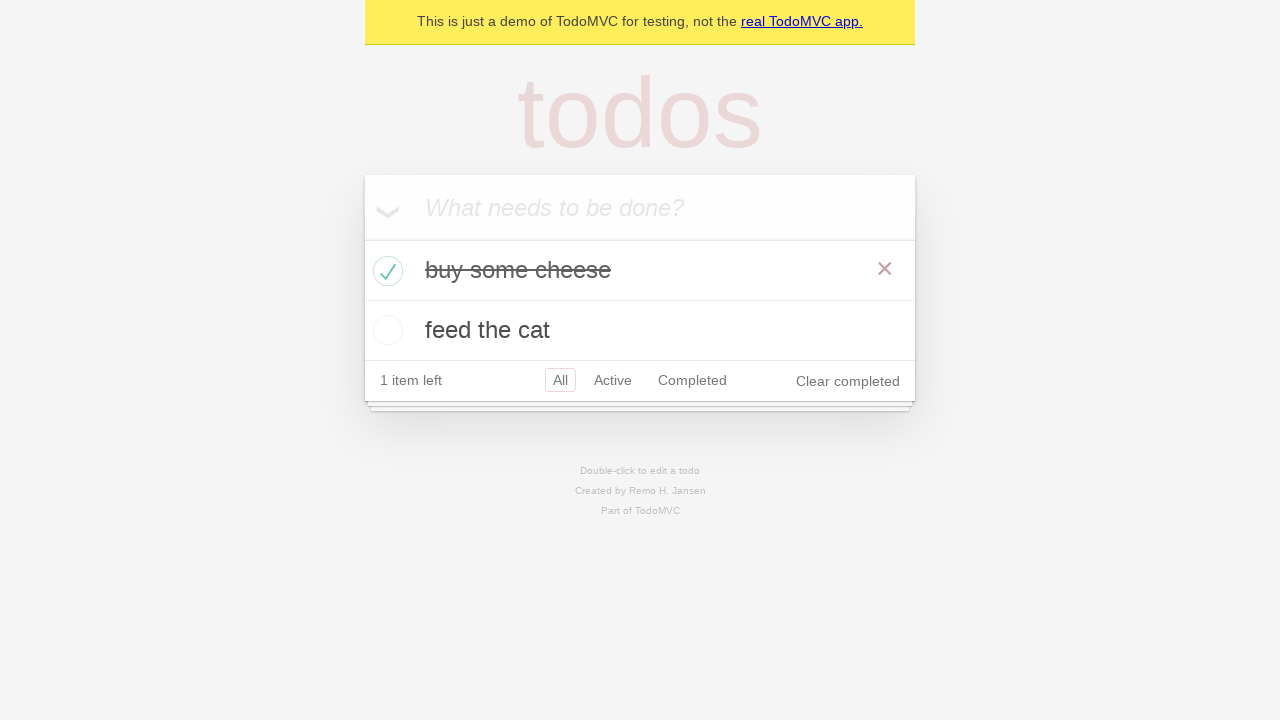

Reloaded the page
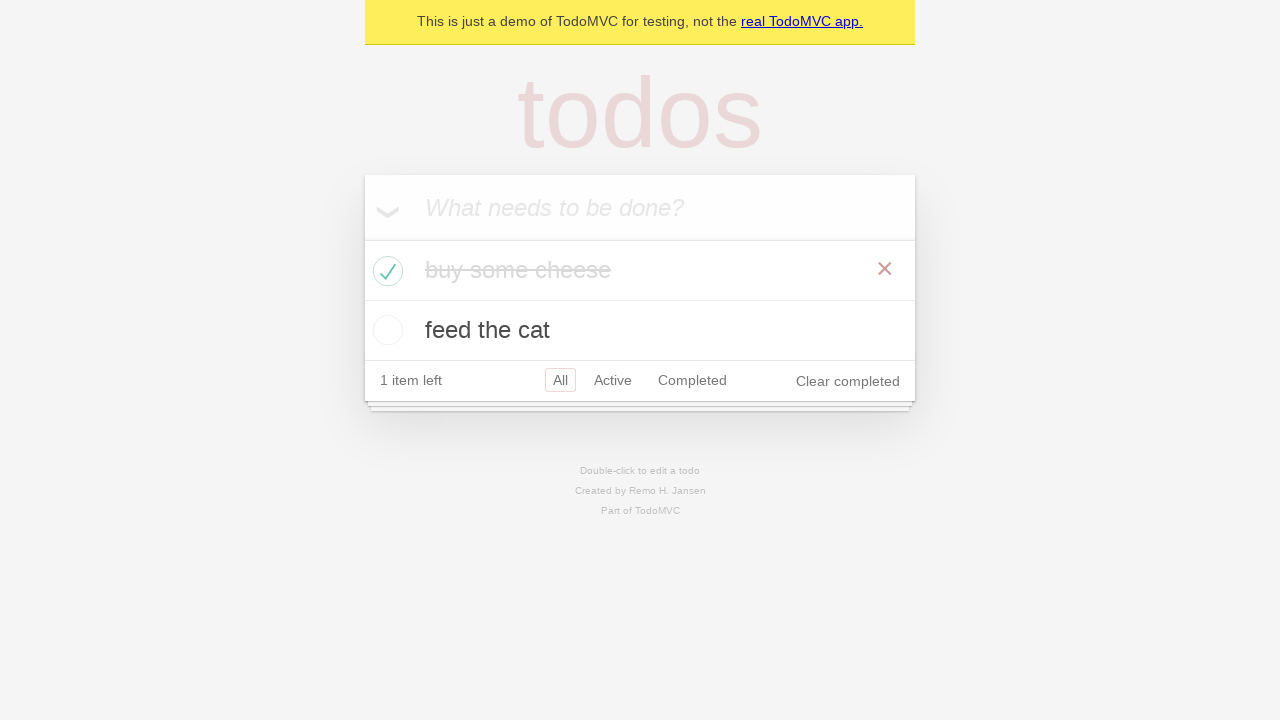

Waited for todos to persist after page reload
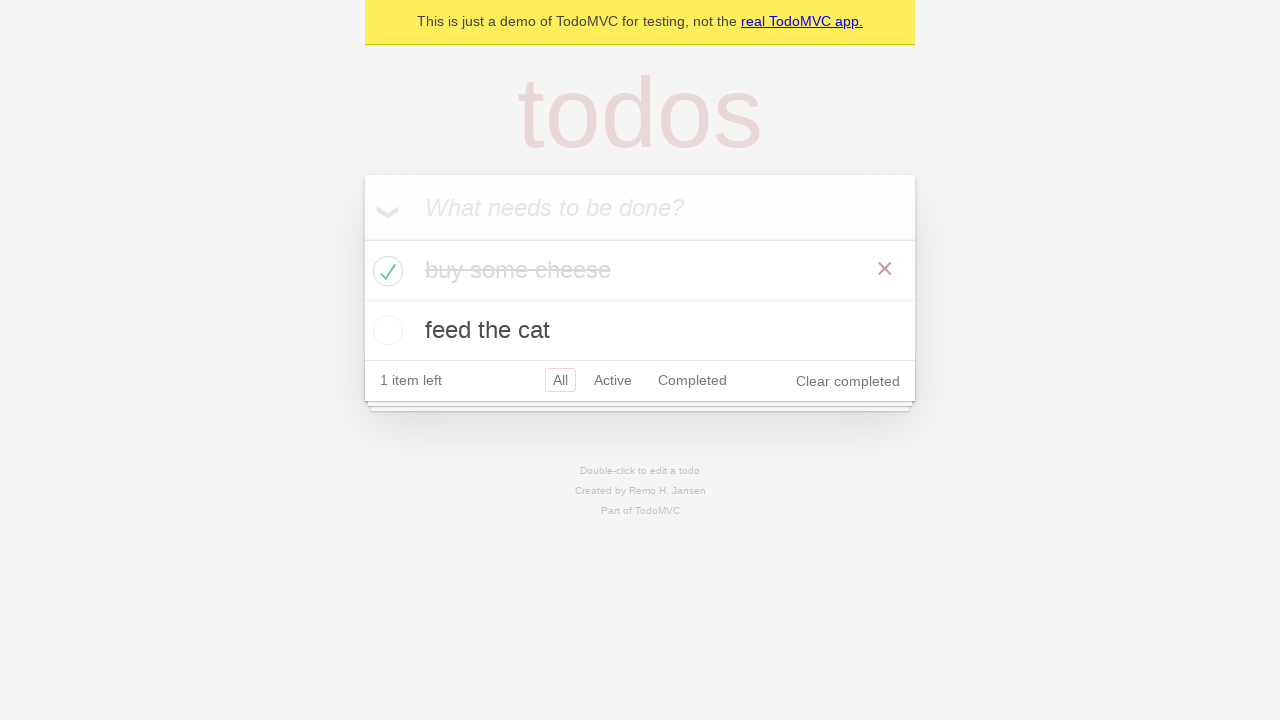

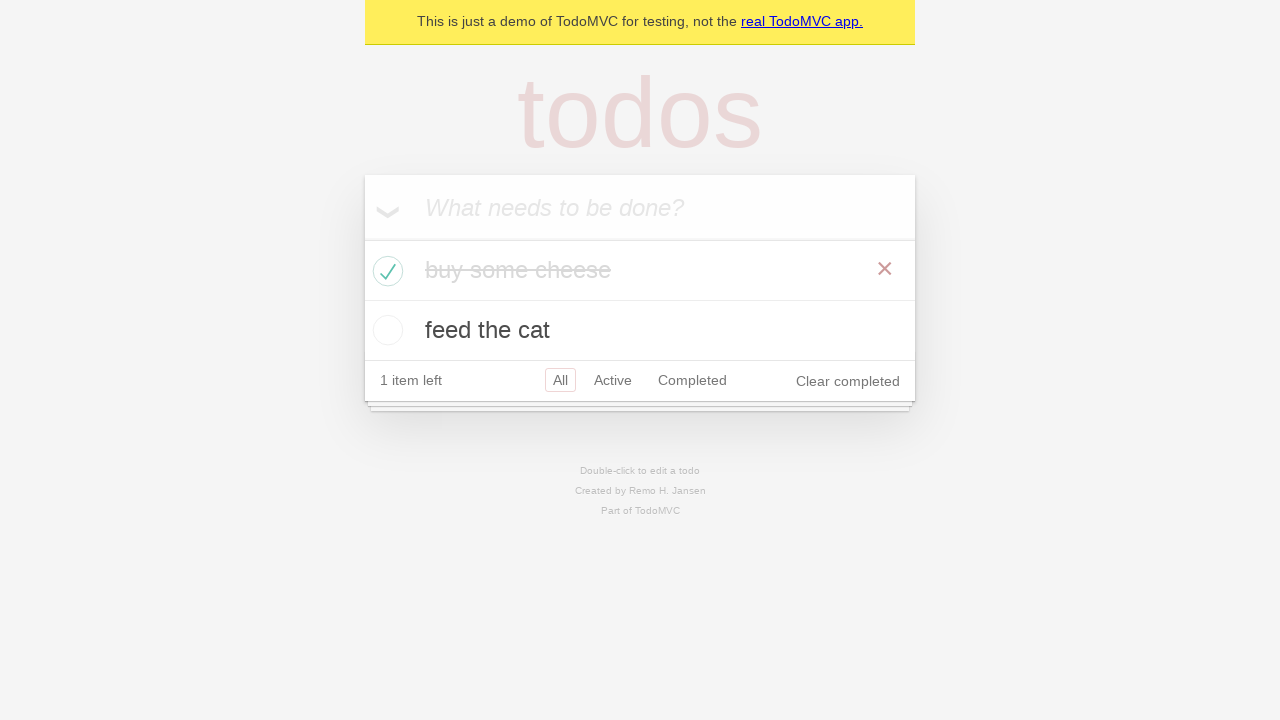